Tests browser window handling by clicking a link that opens a new window, then switching to the new window and verifying its content contains "New Window"

Starting URL: https://the-internet.herokuapp.com/windows

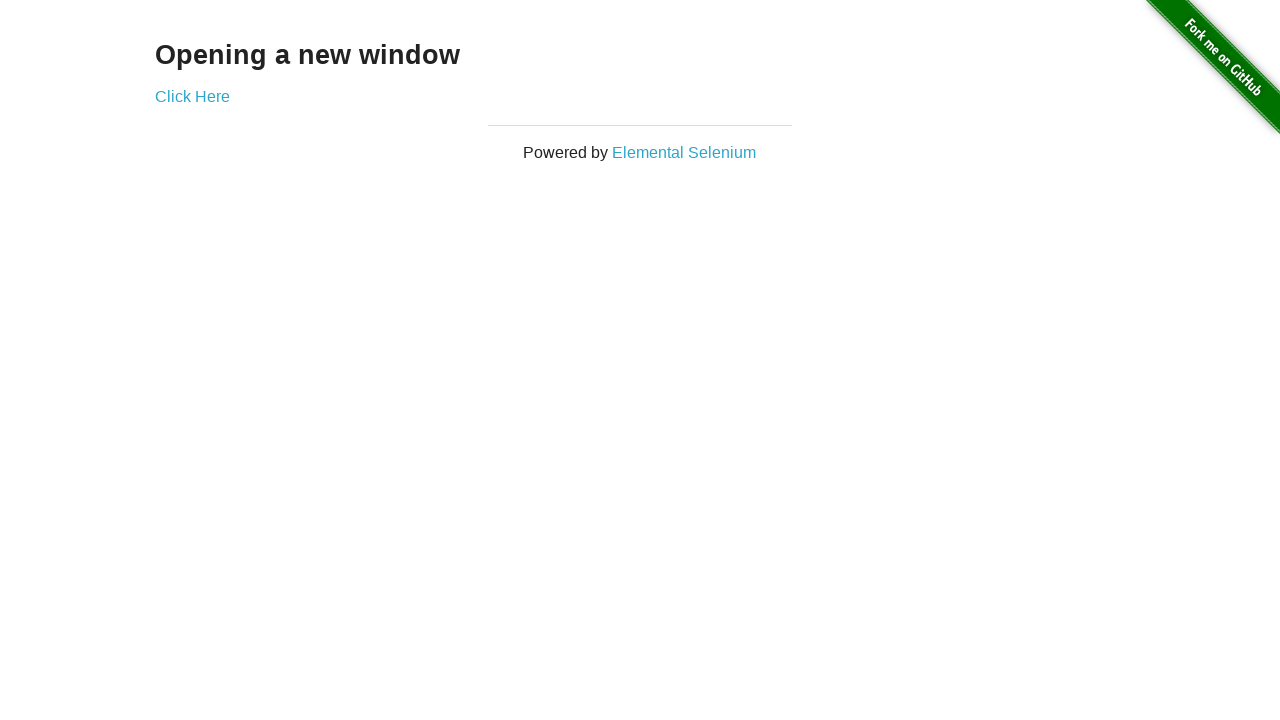

Clicked 'Click Here' link to open new window at (192, 96) on text=Click Here
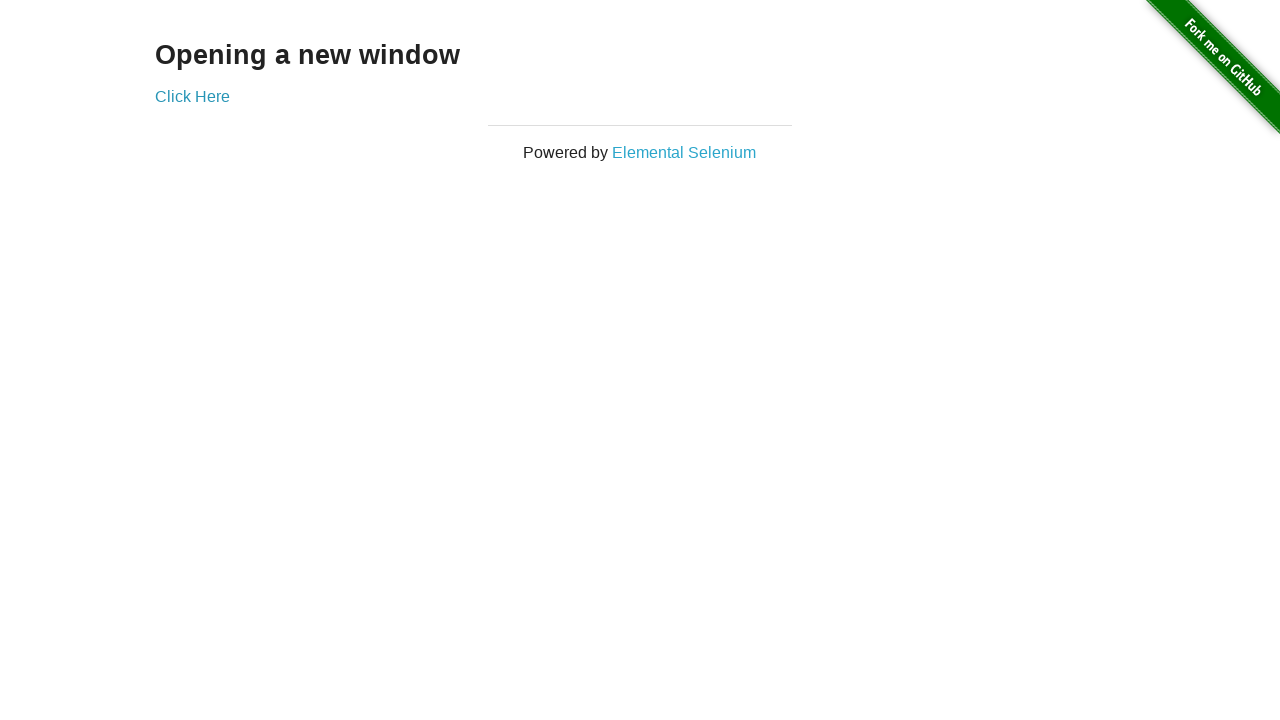

Captured new window handle
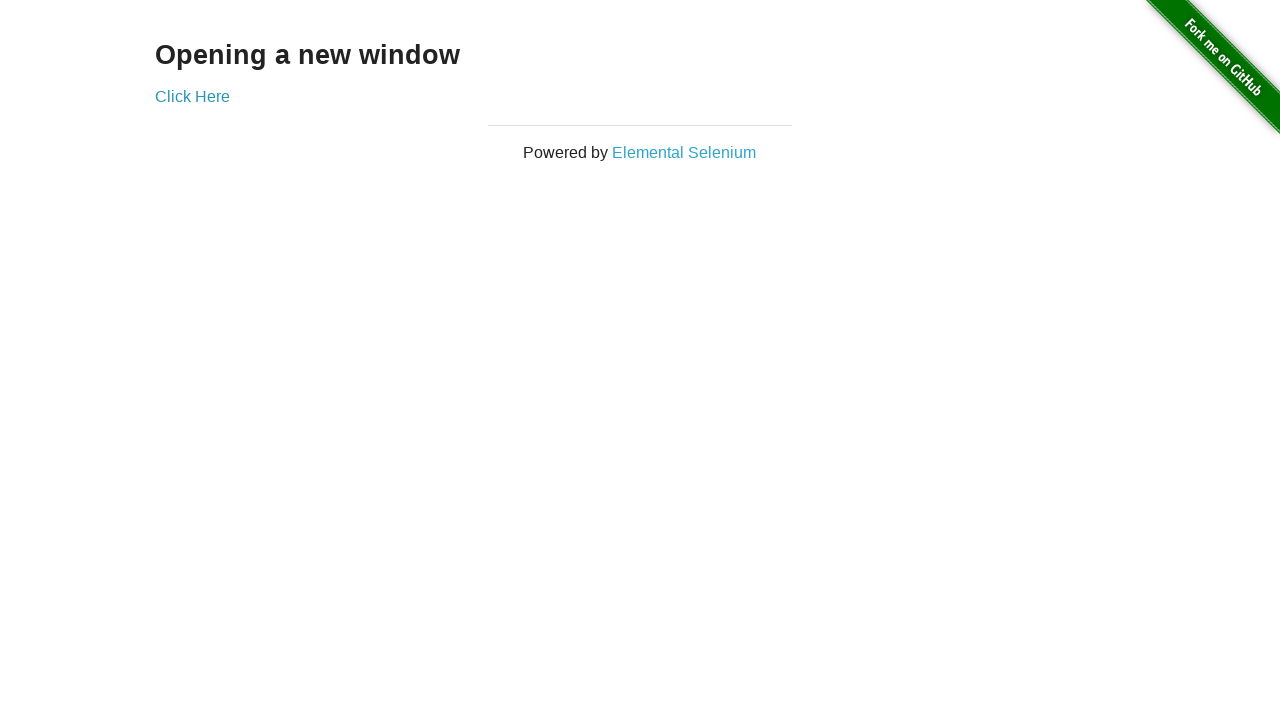

Waited for new window to load
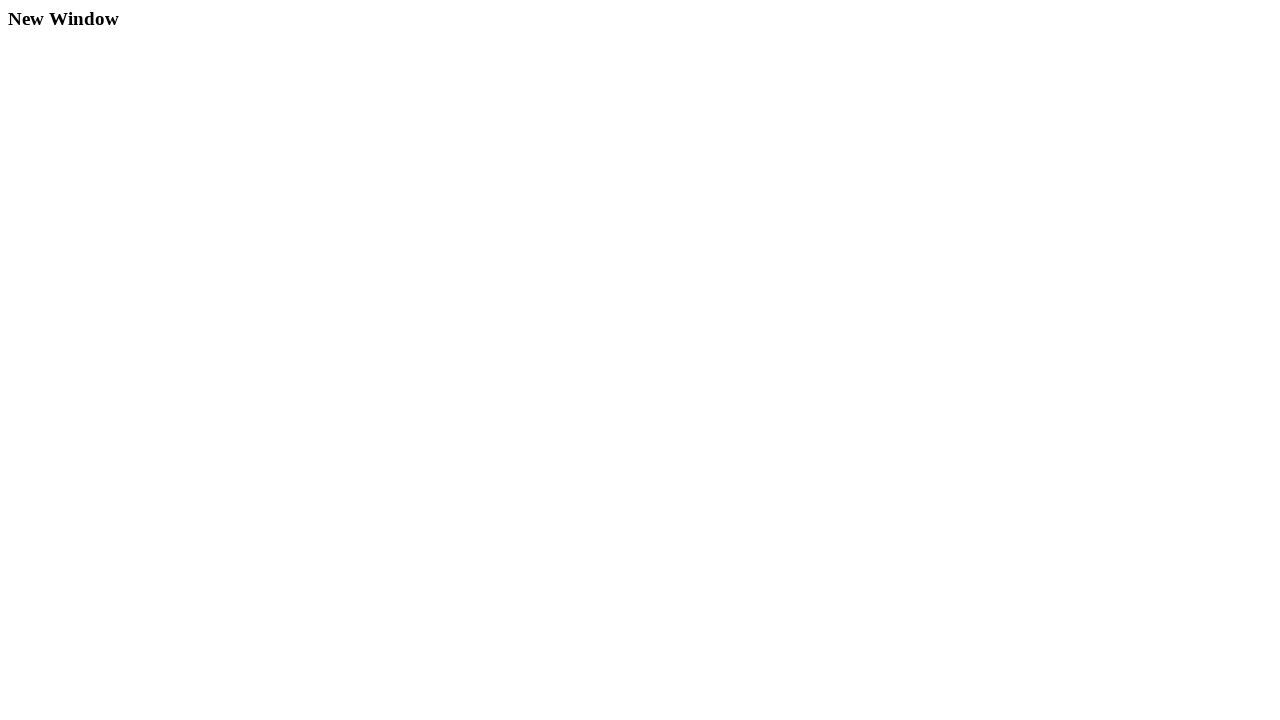

Verified 'New Window' text appears in the new window
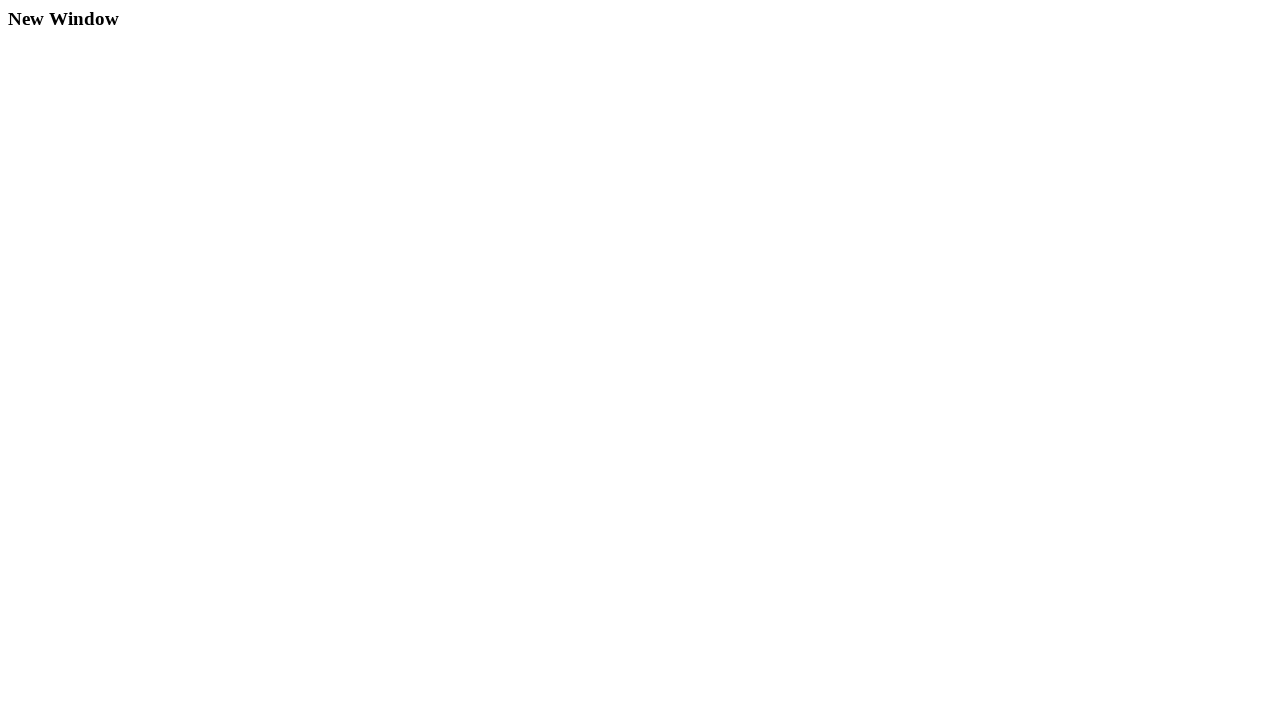

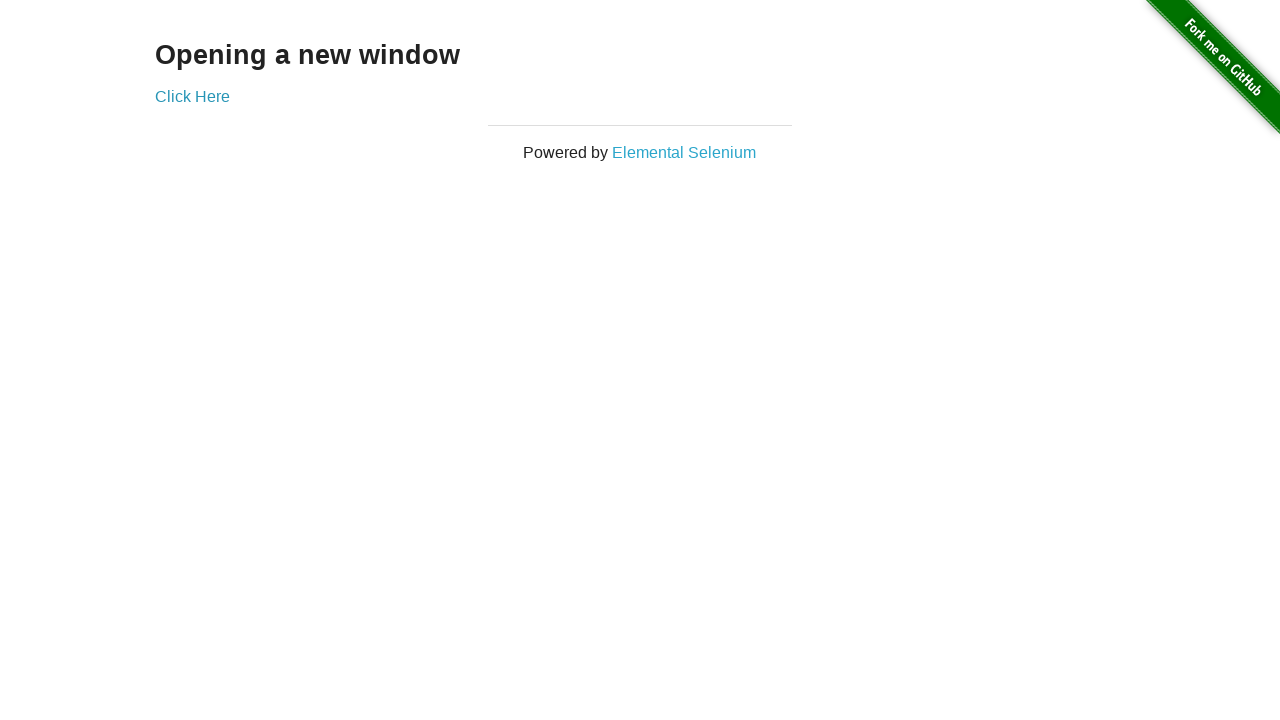